Tests TodoMVC React app functionality by adding multiple todo items, deleting one, marking one as completed, filtering by completed status, and verifying the remaining item count.

Starting URL: https://todomvc.com/examples/react/dist/

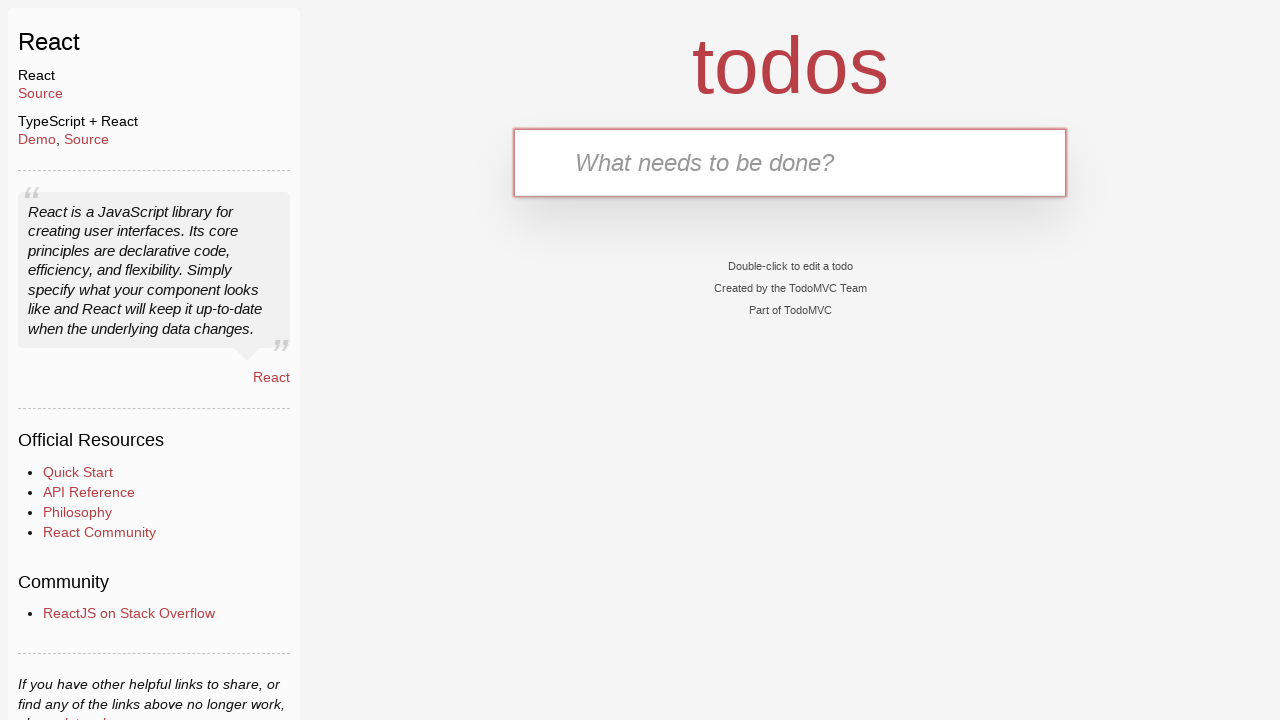

Filled new todo input with '今天学习 JS' (Learn JS today) on .new-todo
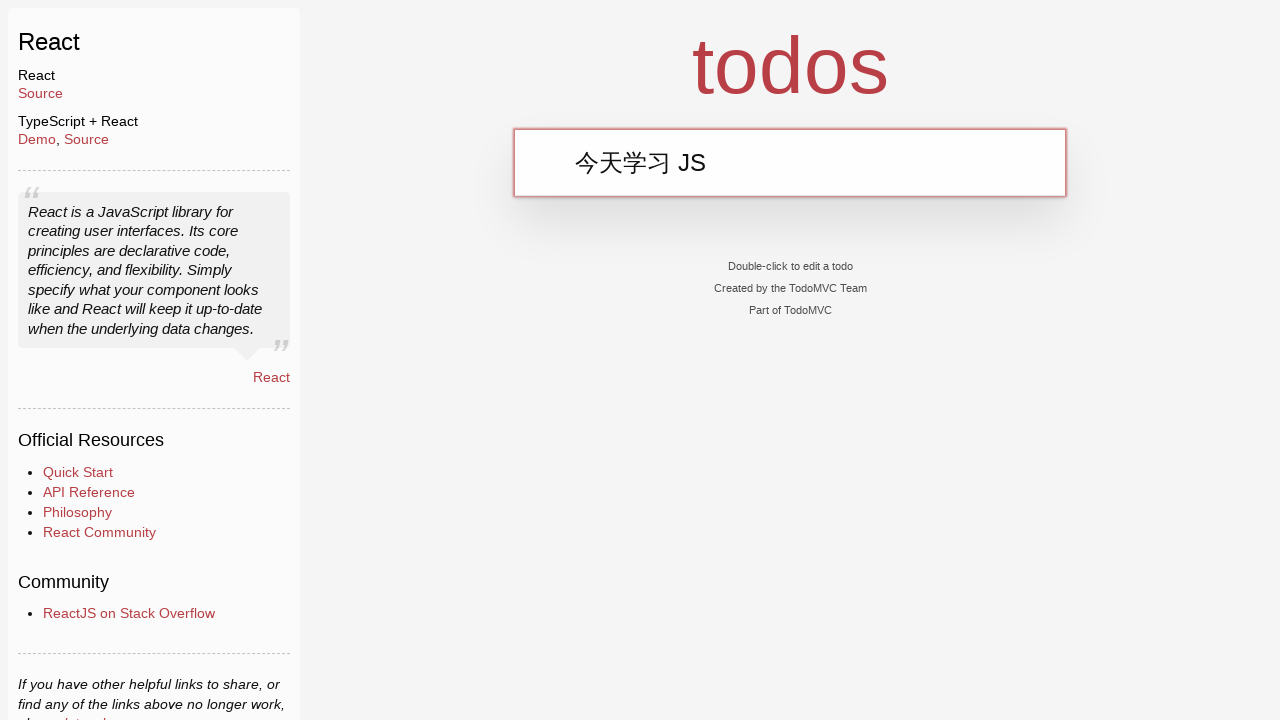

Pressed Enter to add first todo item on .new-todo
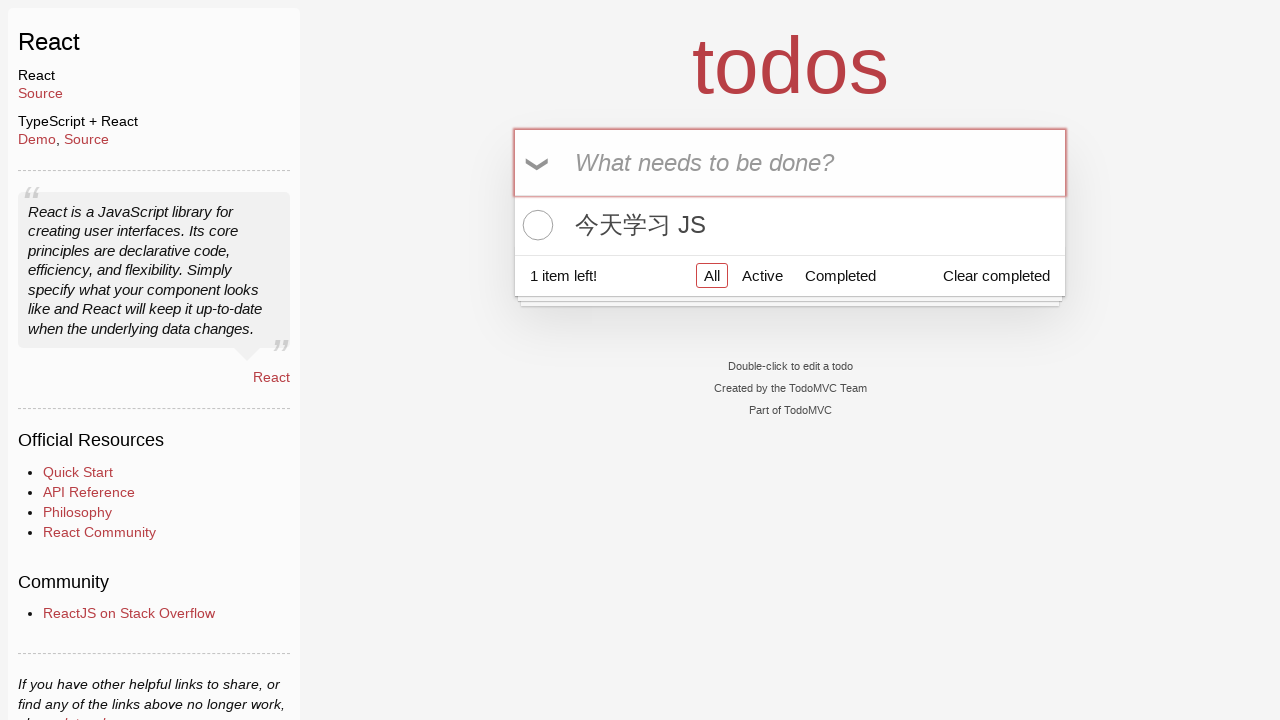

Filled new todo input with '明天学习 Rust' (Learn Rust tomorrow) on .new-todo
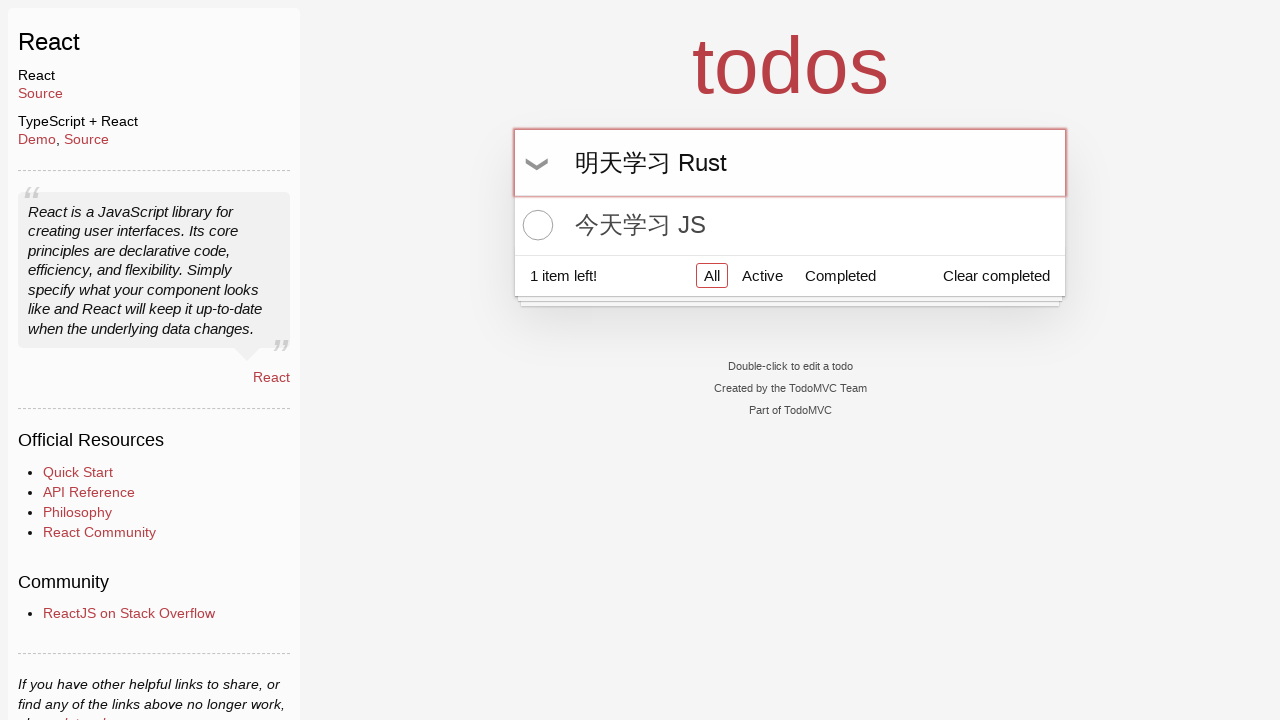

Pressed Enter to add second todo item on .new-todo
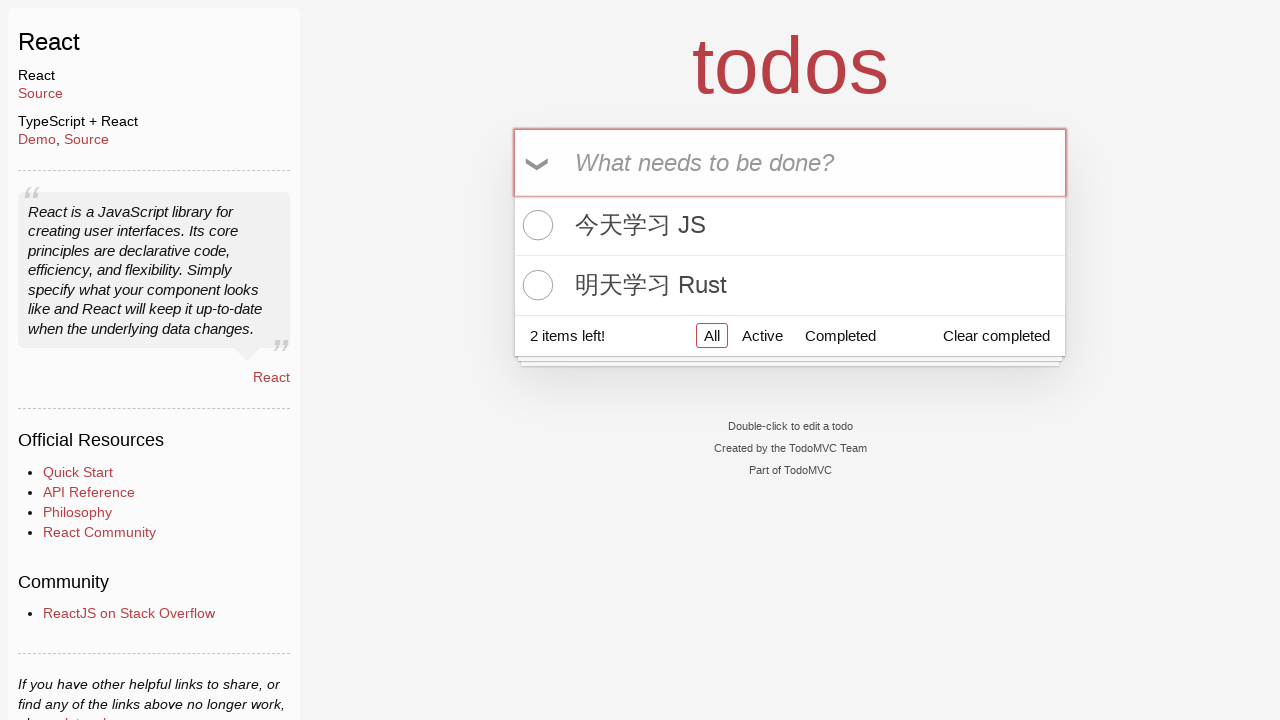

Filled new todo input with '后天学习 AI' (Learn AI day after tomorrow) on .new-todo
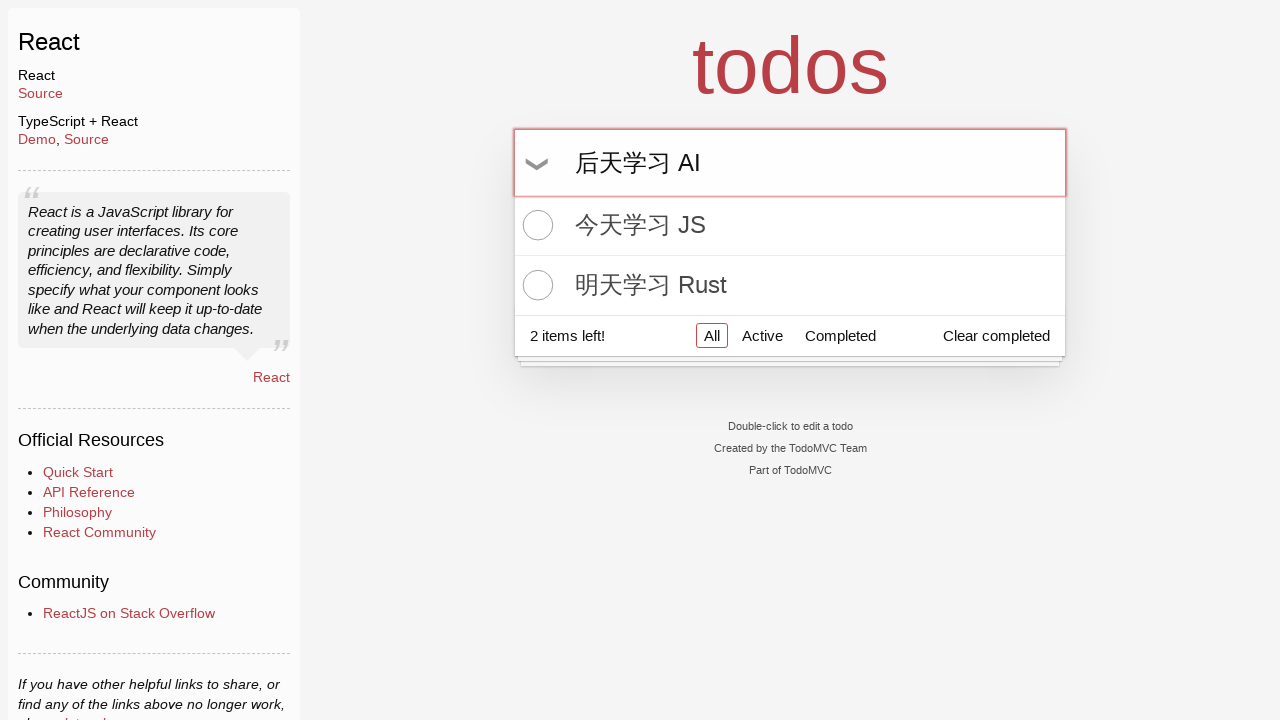

Pressed Enter to add third todo item on .new-todo
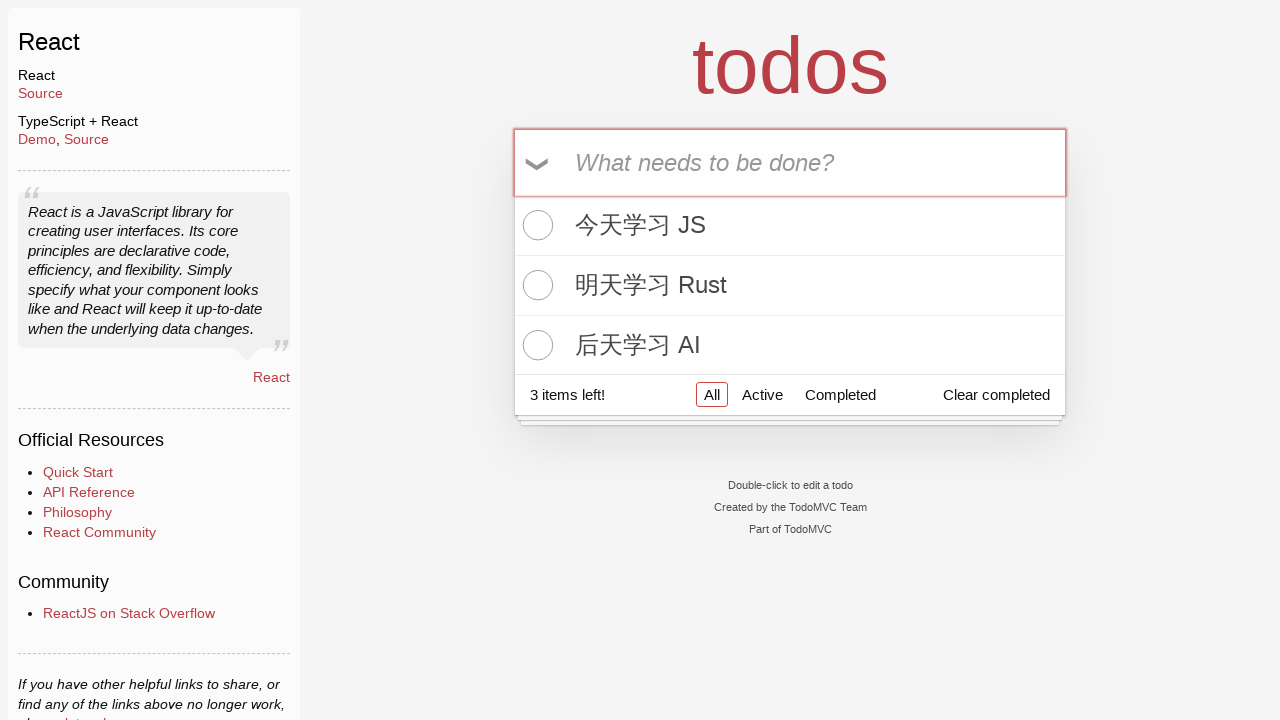

Hovered over second todo item to reveal delete button at (790, 286) on .todo-list li:nth-child(2)
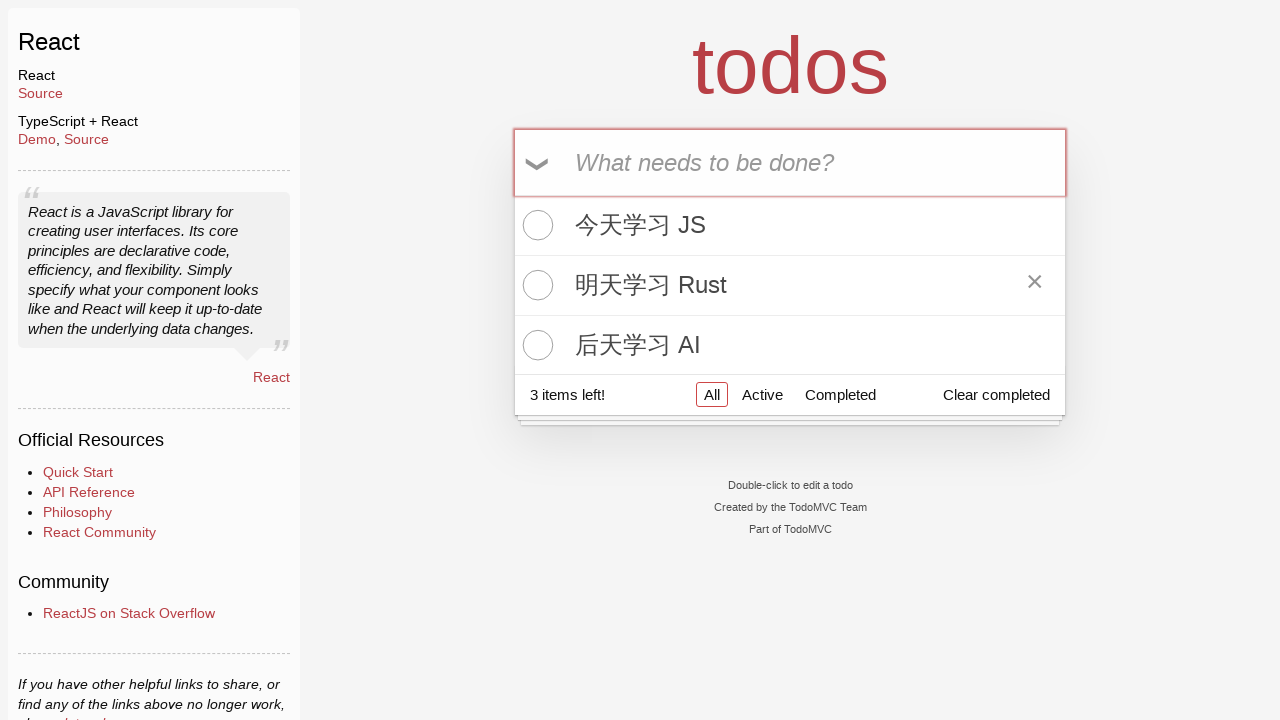

Clicked delete button to remove second todo item at (1035, 285) on .todo-list li:nth-child(2) .destroy
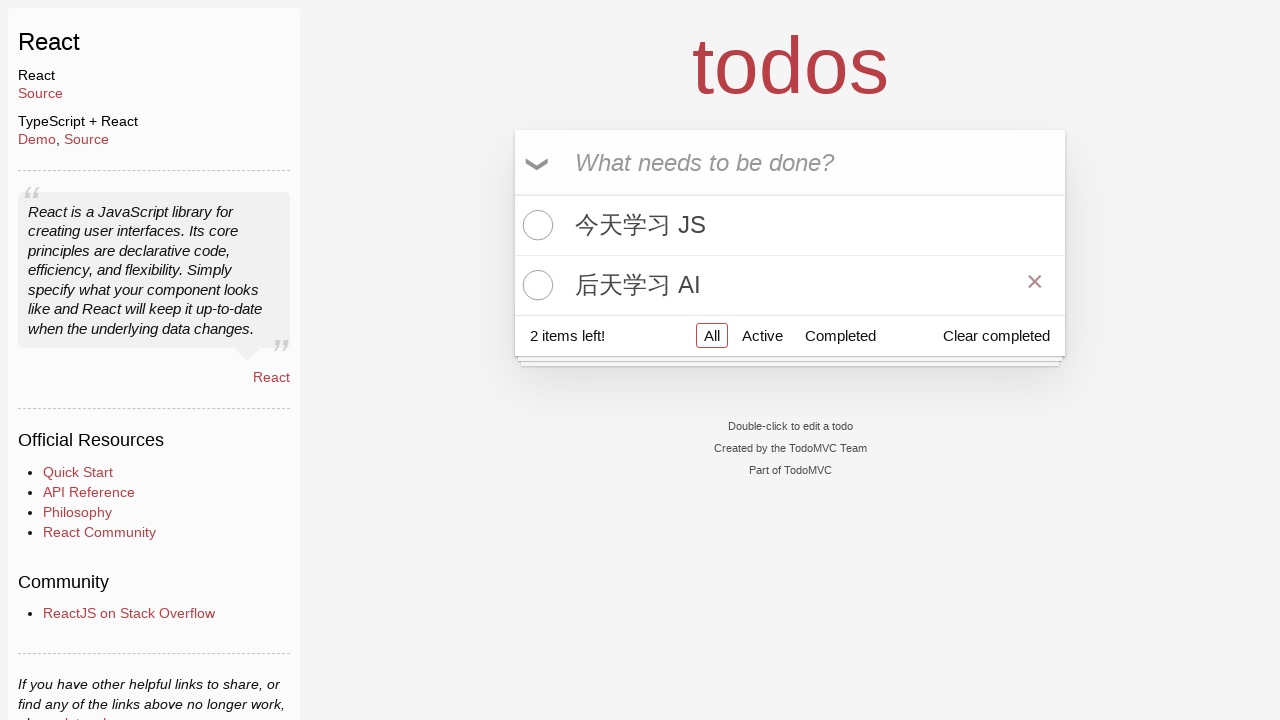

Clicked checkbox to mark second item (original third) as completed at (535, 285) on .todo-list li:nth-child(2) .toggle
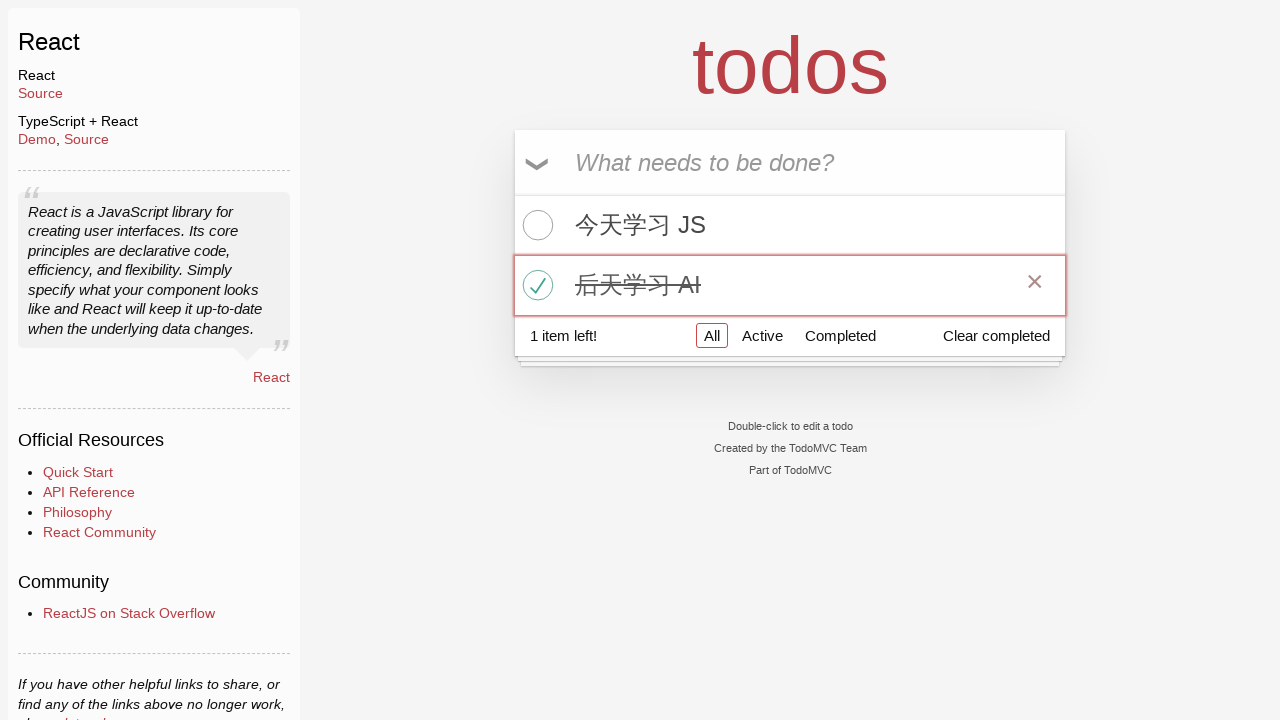

Clicked 'Completed' filter button to show only completed items at (840, 335) on a[href='#/completed']
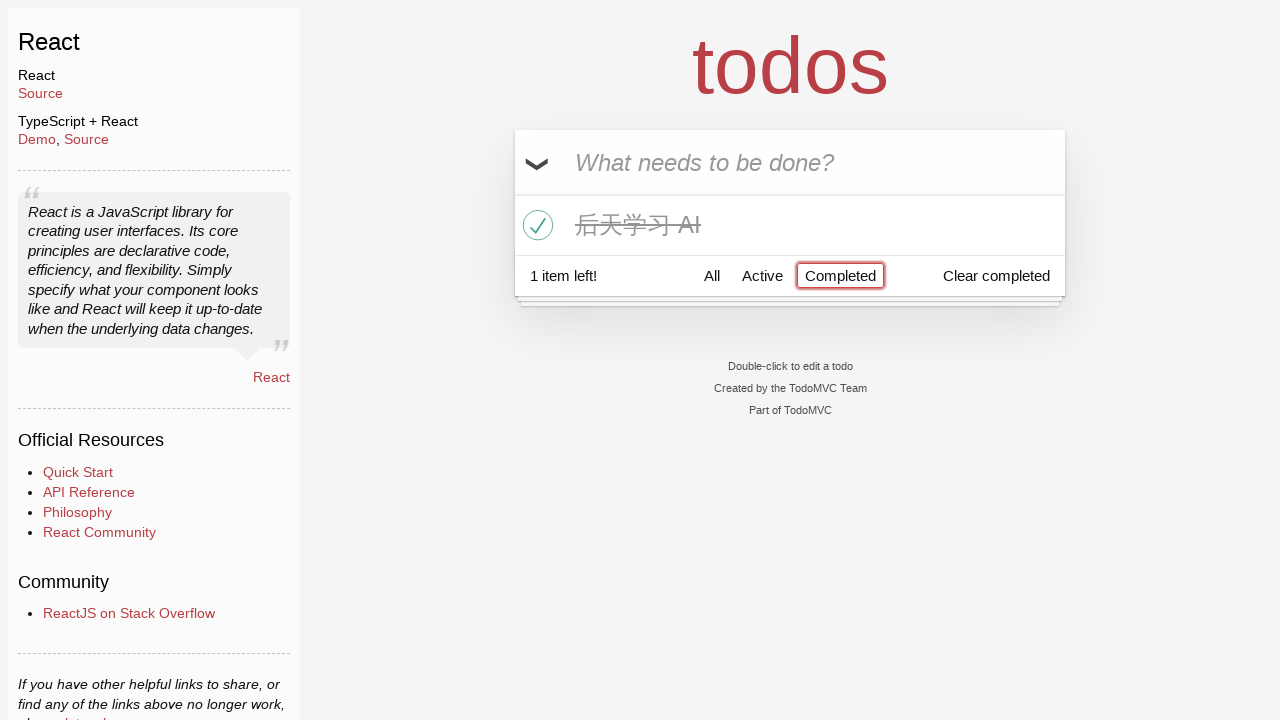

Waited for filtered todo list to update
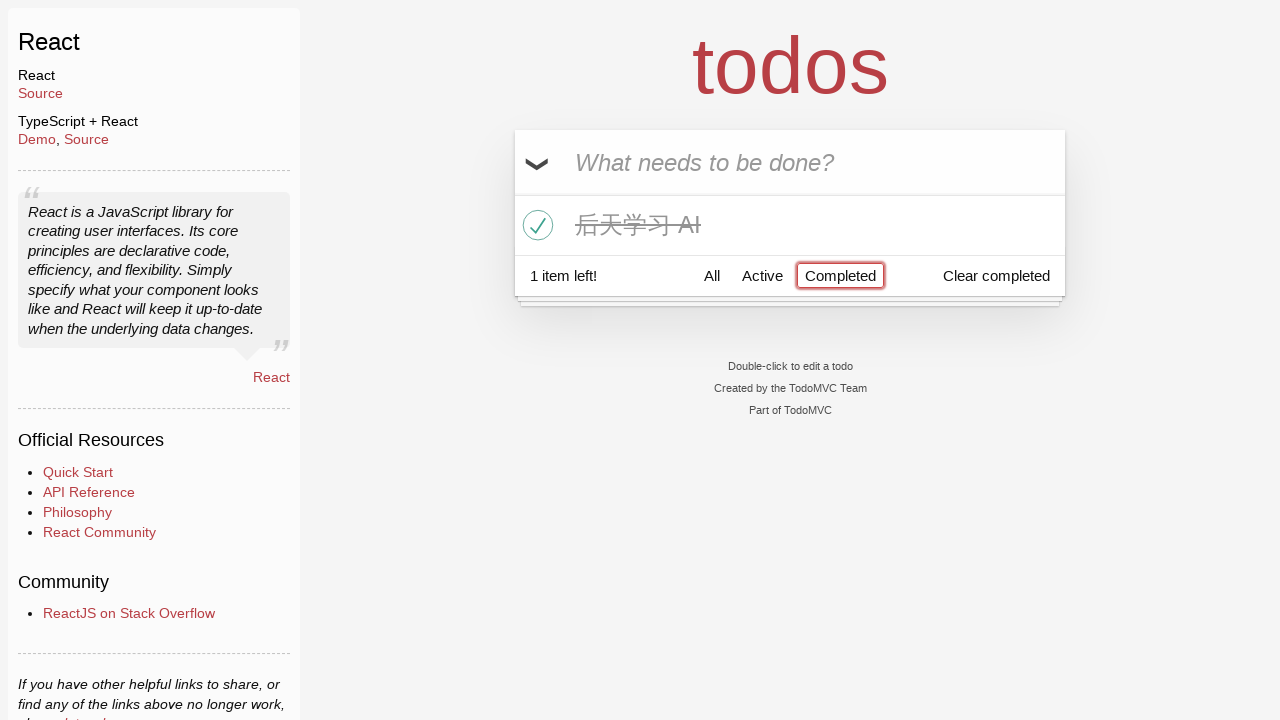

Verified footer displays '1 item left'
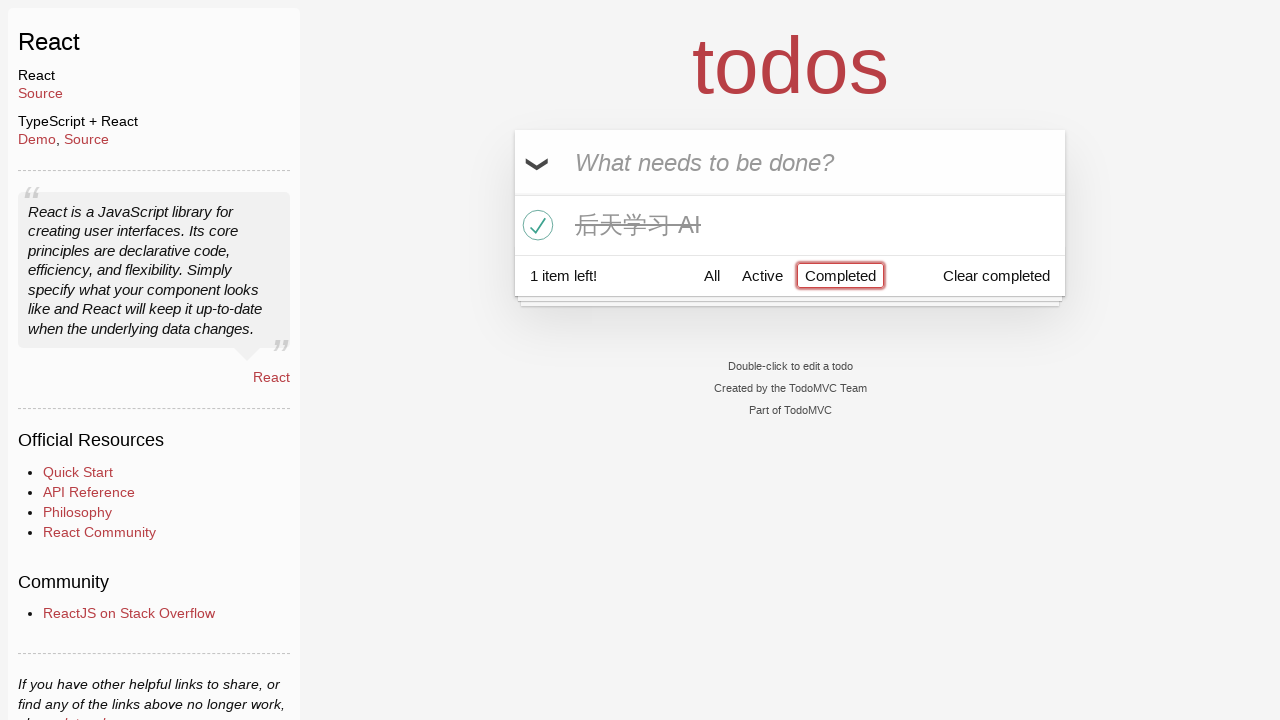

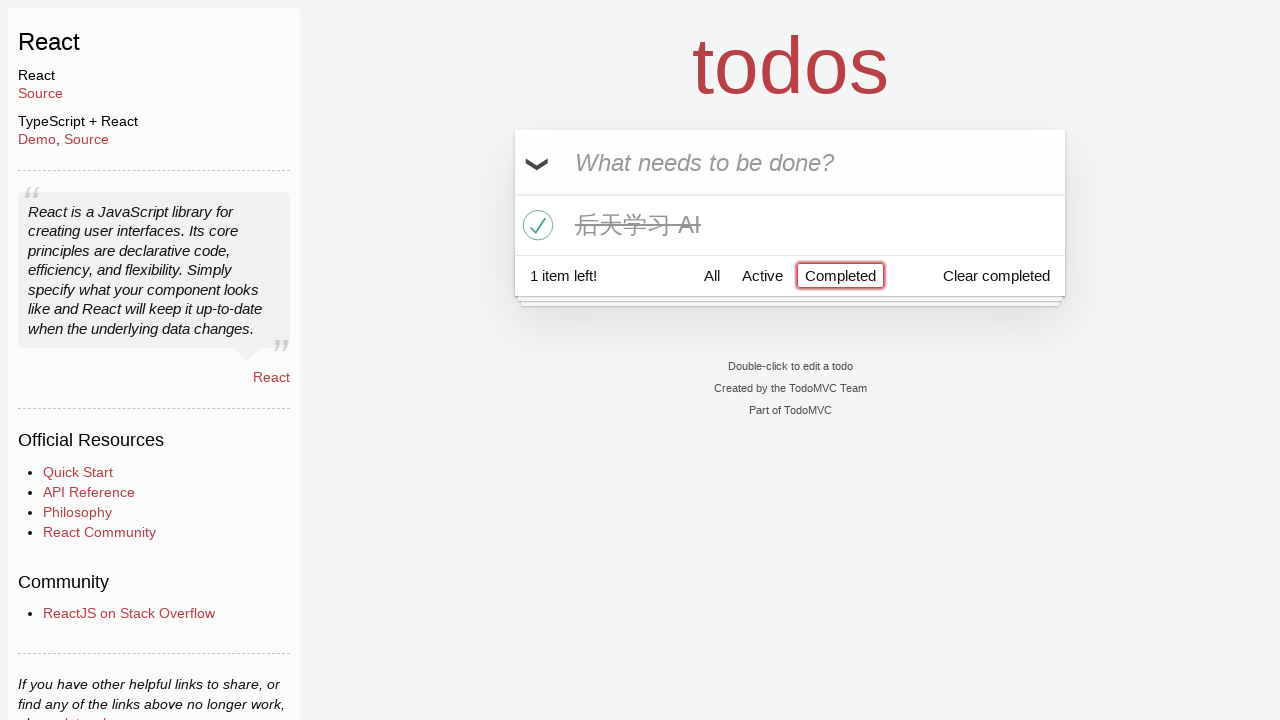